Tests clicking a button with a dynamic ID on the UI Testing Playground site, clicking it once initially and then 3 more times in a loop to verify the button can be located by its text content regardless of its changing ID.

Starting URL: http://uitestingplayground.com/dynamicid

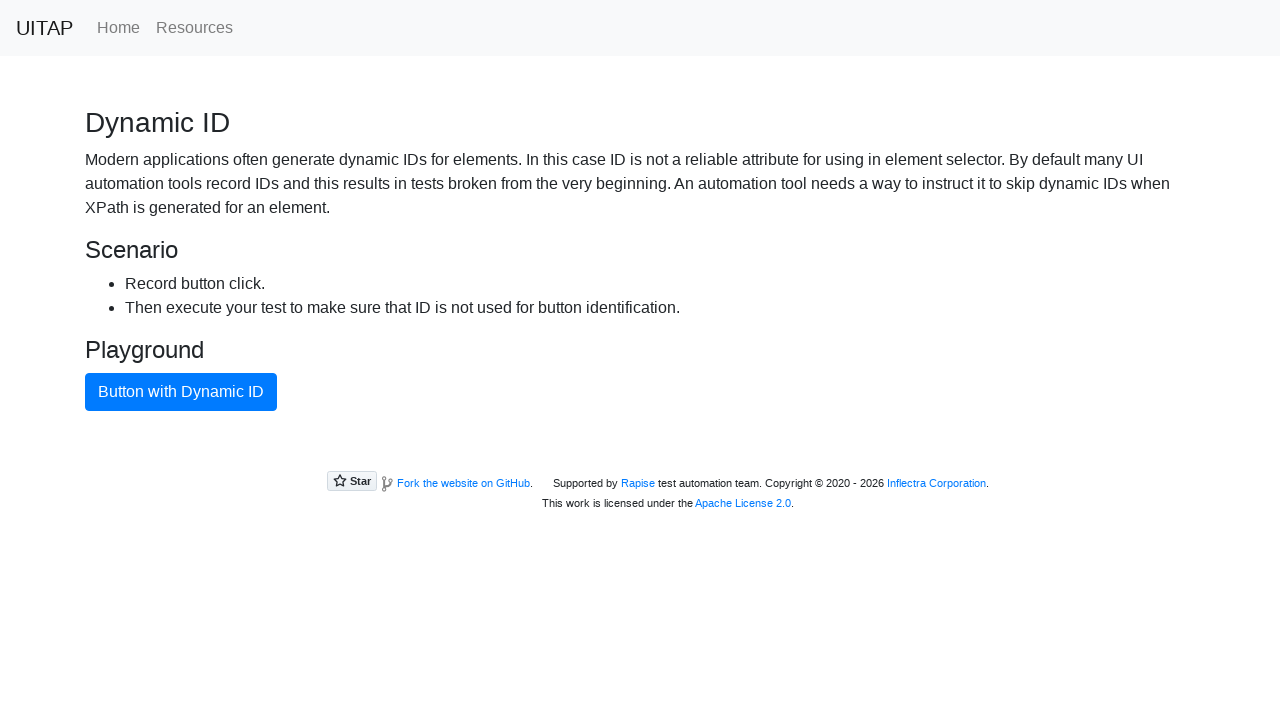

Clicked button with dynamic ID (initial click) at (181, 392) on xpath=//button[text()="Button with Dynamic ID"]
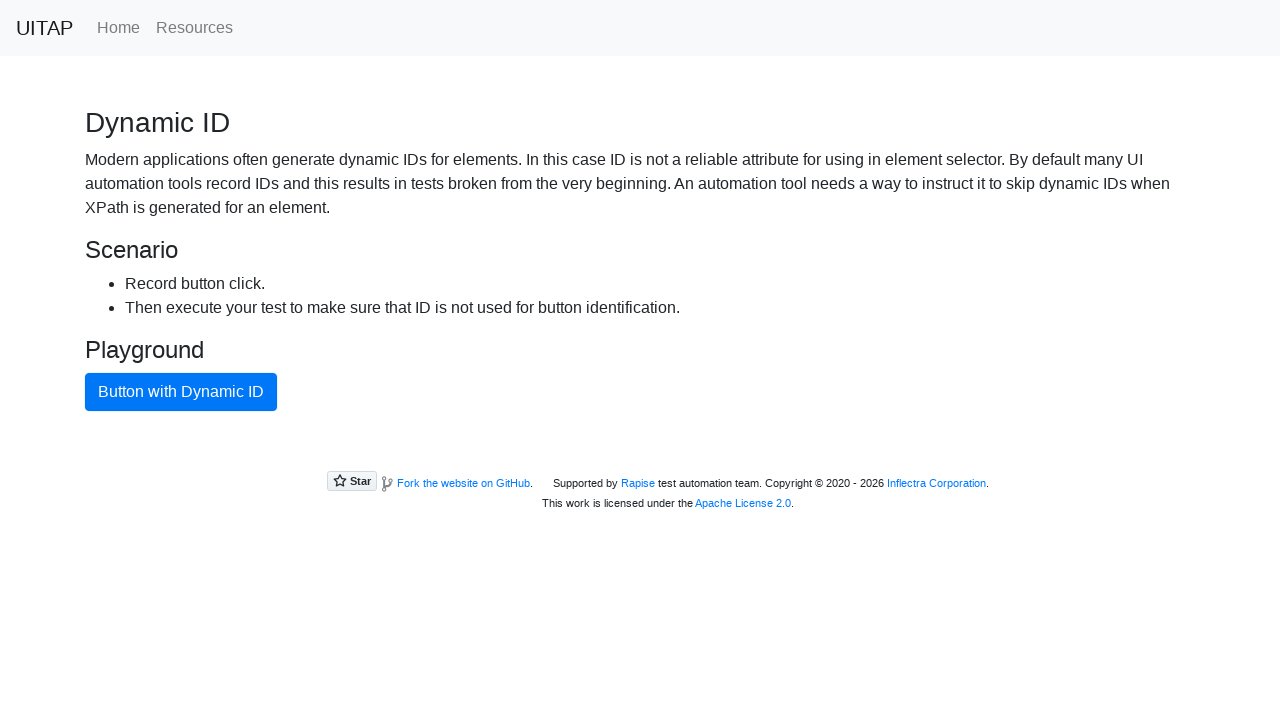

Clicked button with dynamic ID in loop iteration at (181, 392) on xpath=//button[text()="Button with Dynamic ID"]
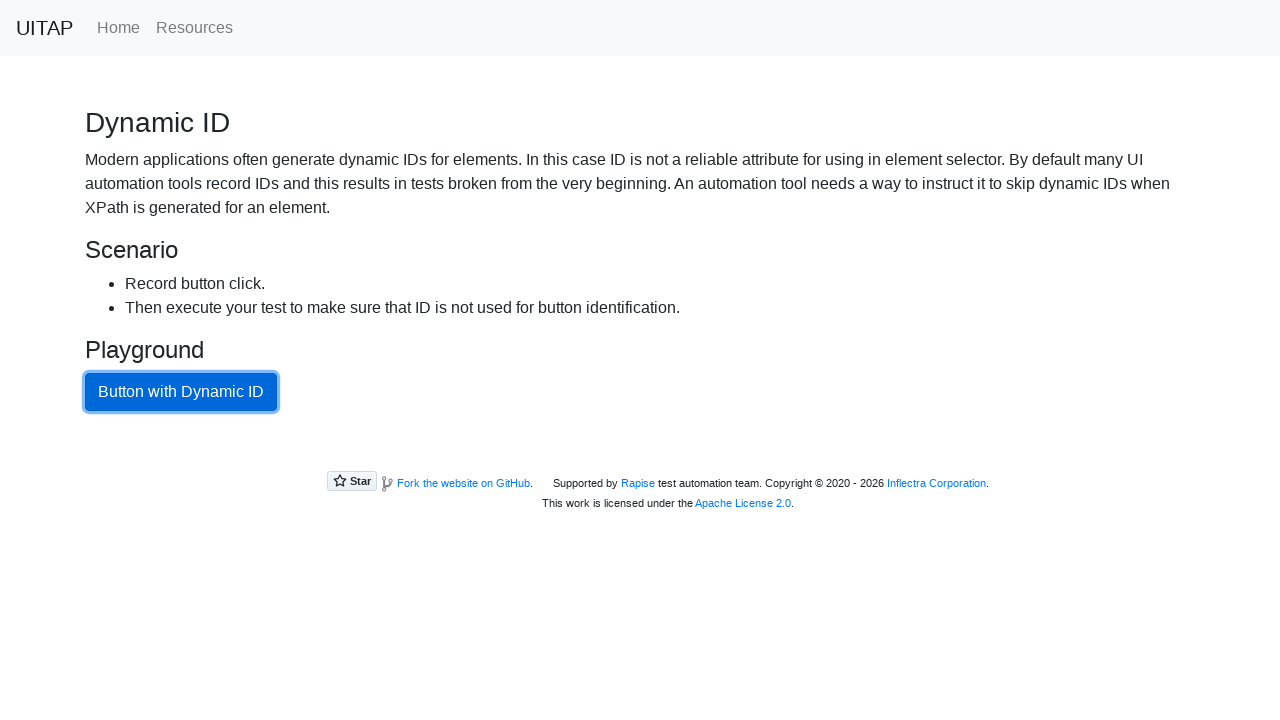

Waited 2 seconds between clicks
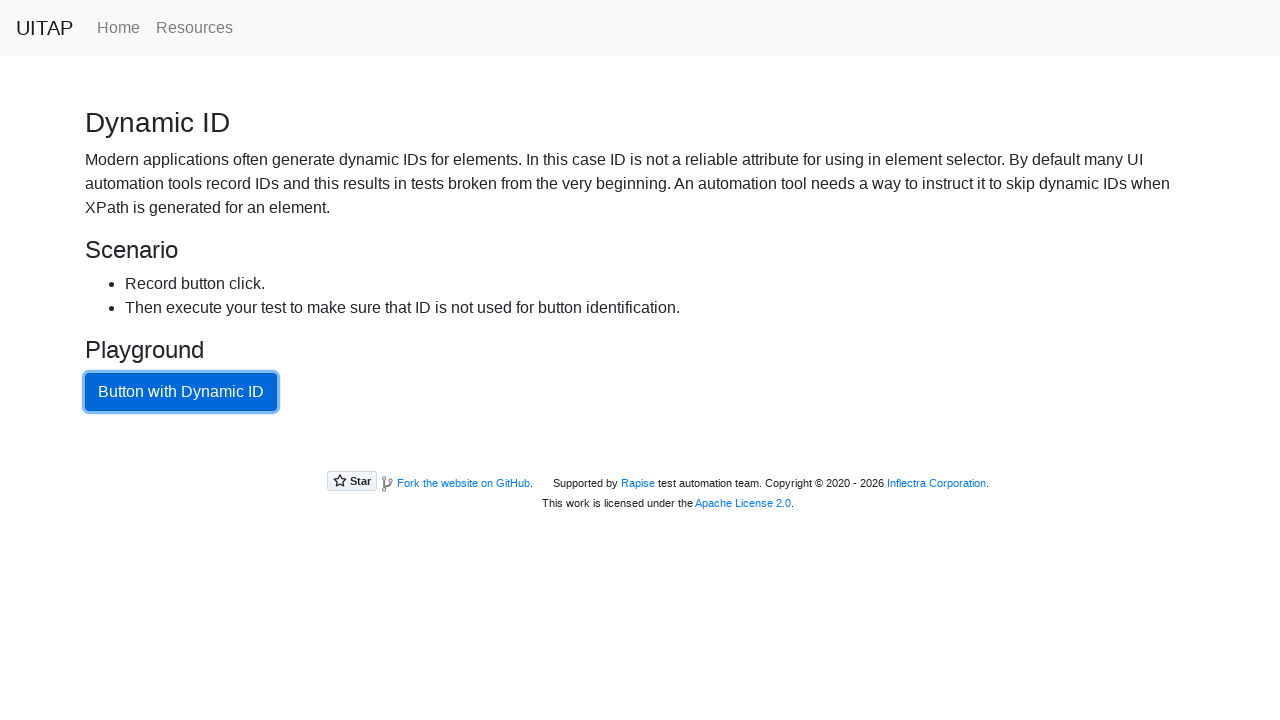

Clicked button with dynamic ID in loop iteration at (181, 392) on xpath=//button[text()="Button with Dynamic ID"]
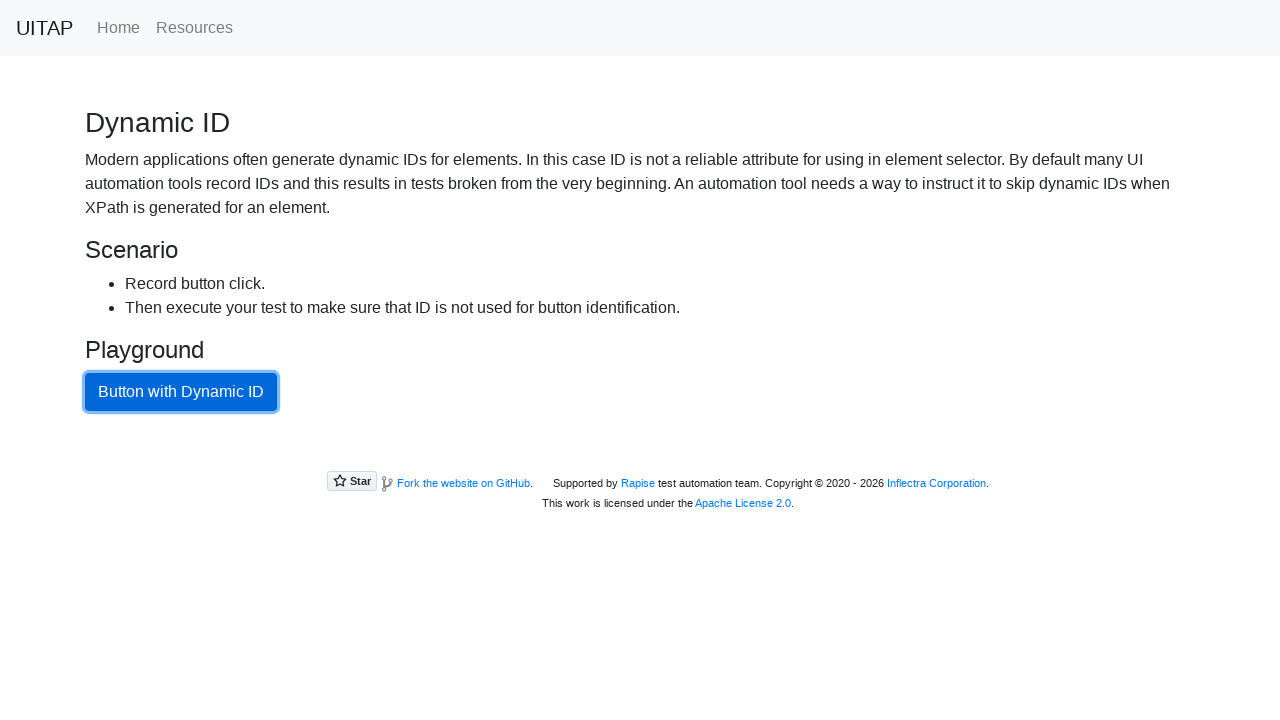

Waited 2 seconds between clicks
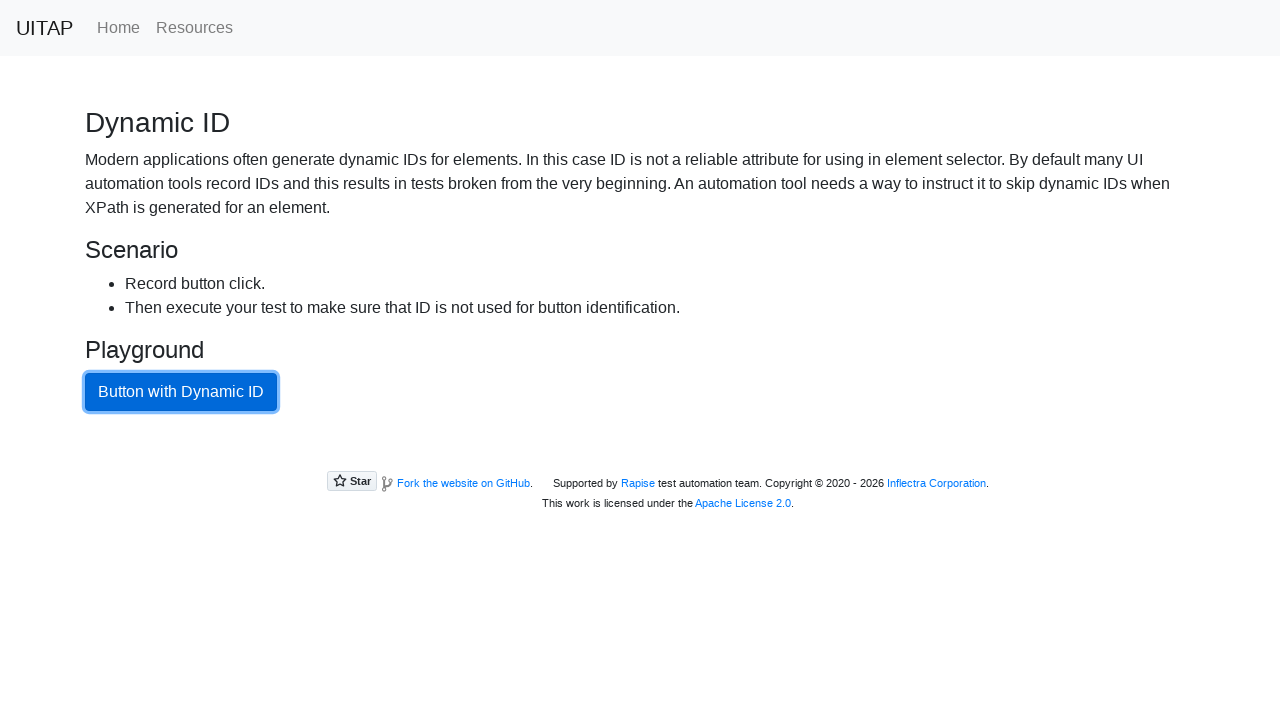

Clicked button with dynamic ID in loop iteration at (181, 392) on xpath=//button[text()="Button with Dynamic ID"]
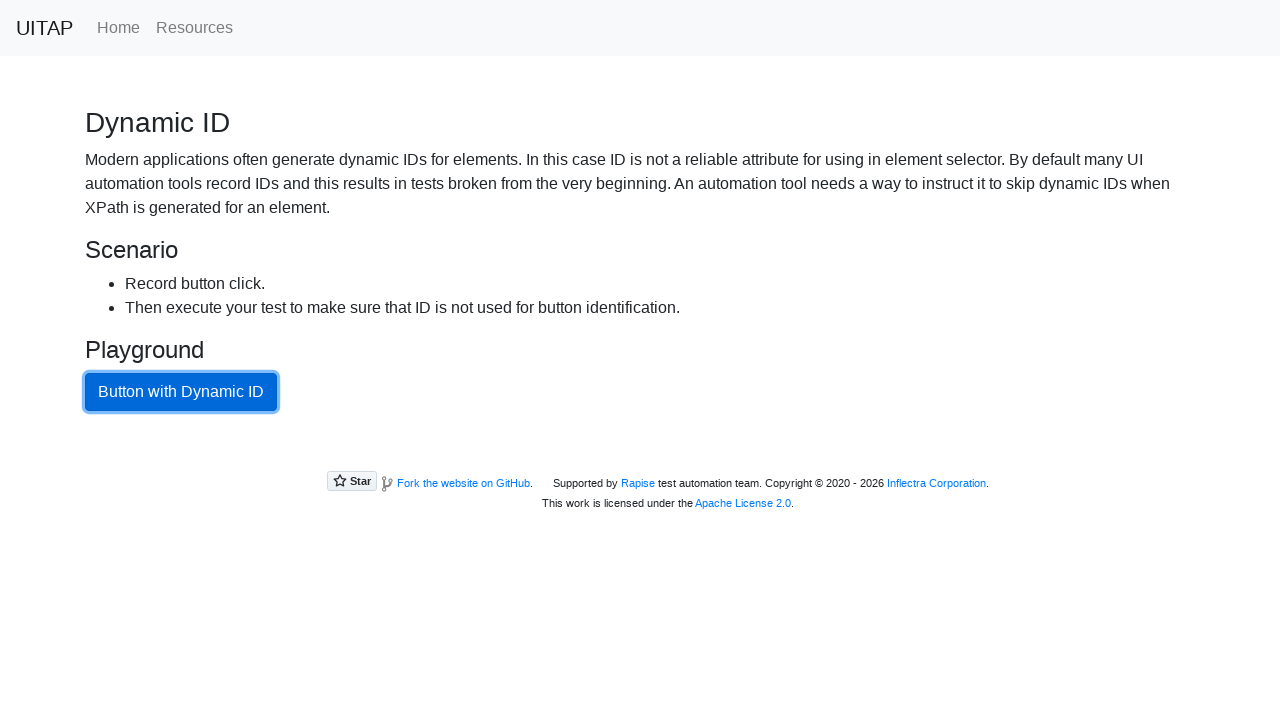

Waited 2 seconds between clicks
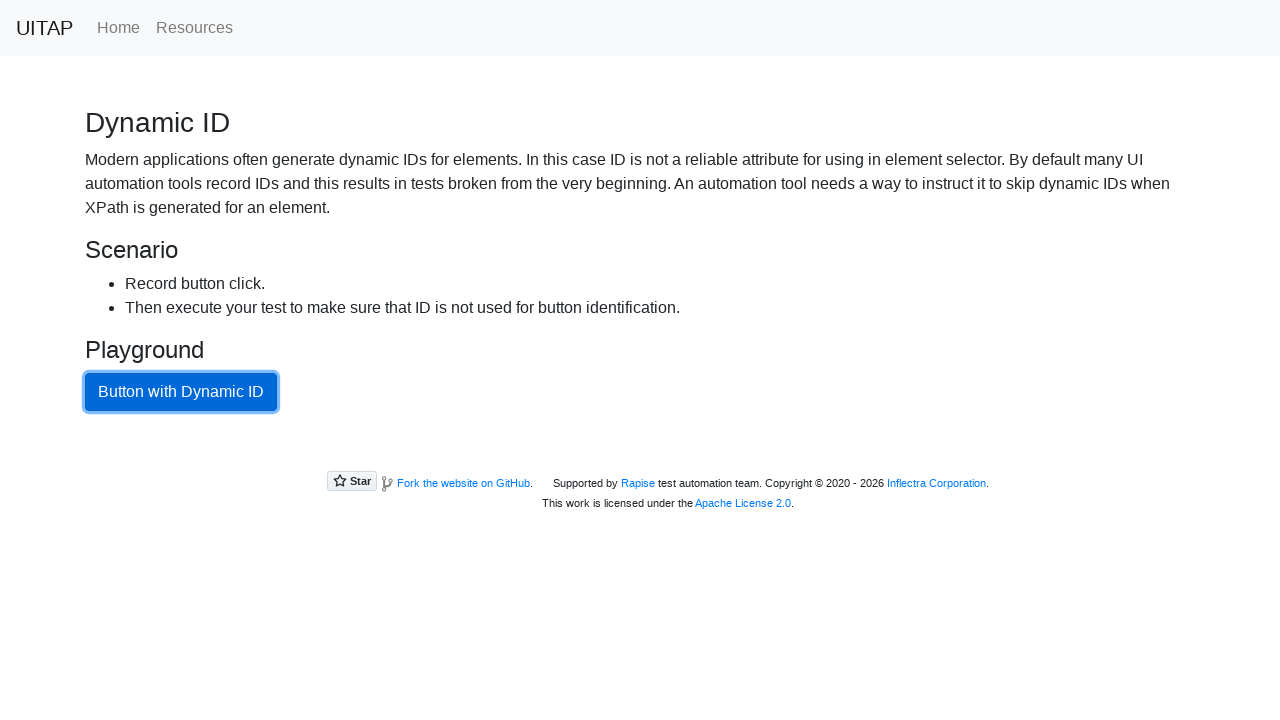

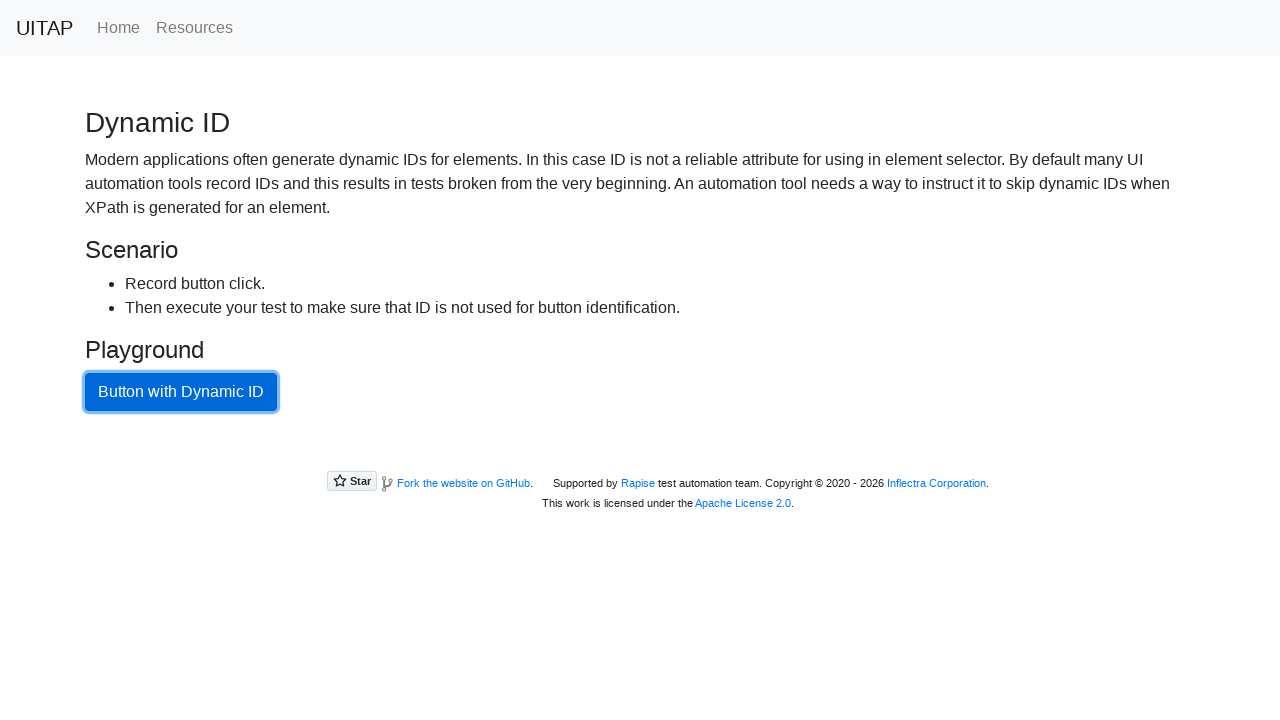